Tests JavaScript prompt alert functionality by switching to iframe, triggering a prompt, entering text, and verifying the result

Starting URL: https://www.w3schools.com/js/tryit.asp?filename=tryjs_prompt

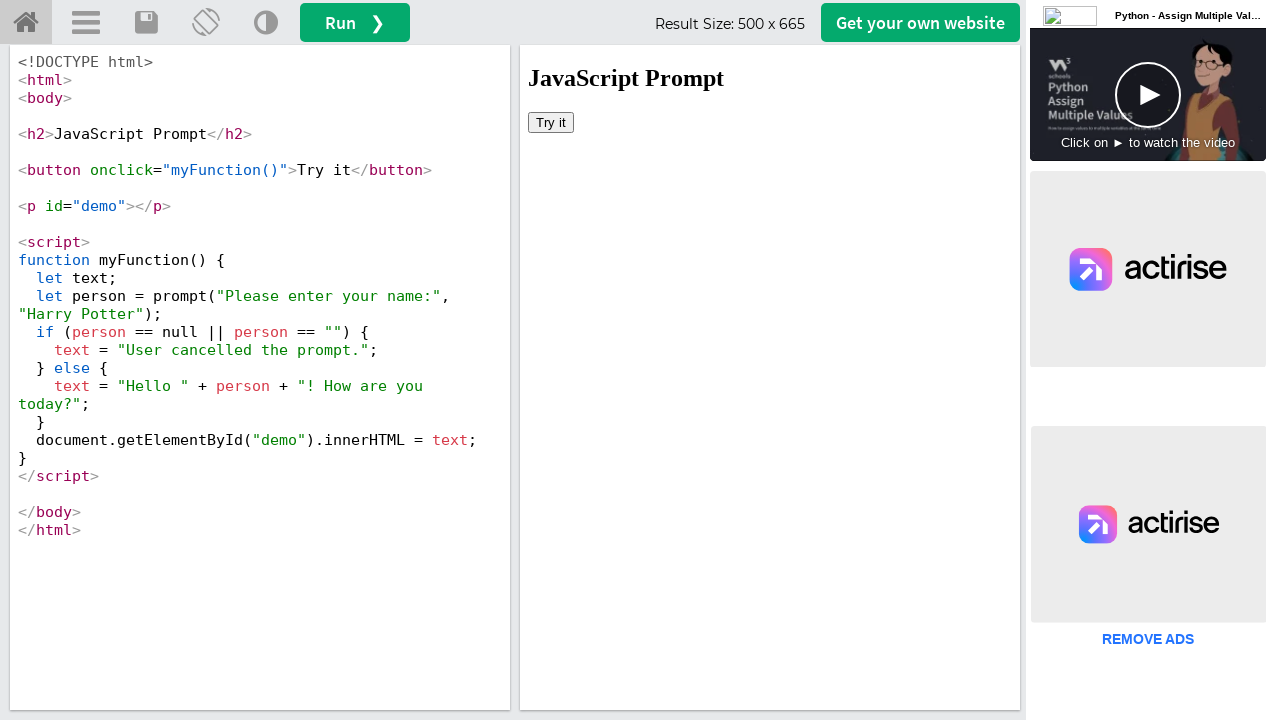

Located the iframe containing the demo
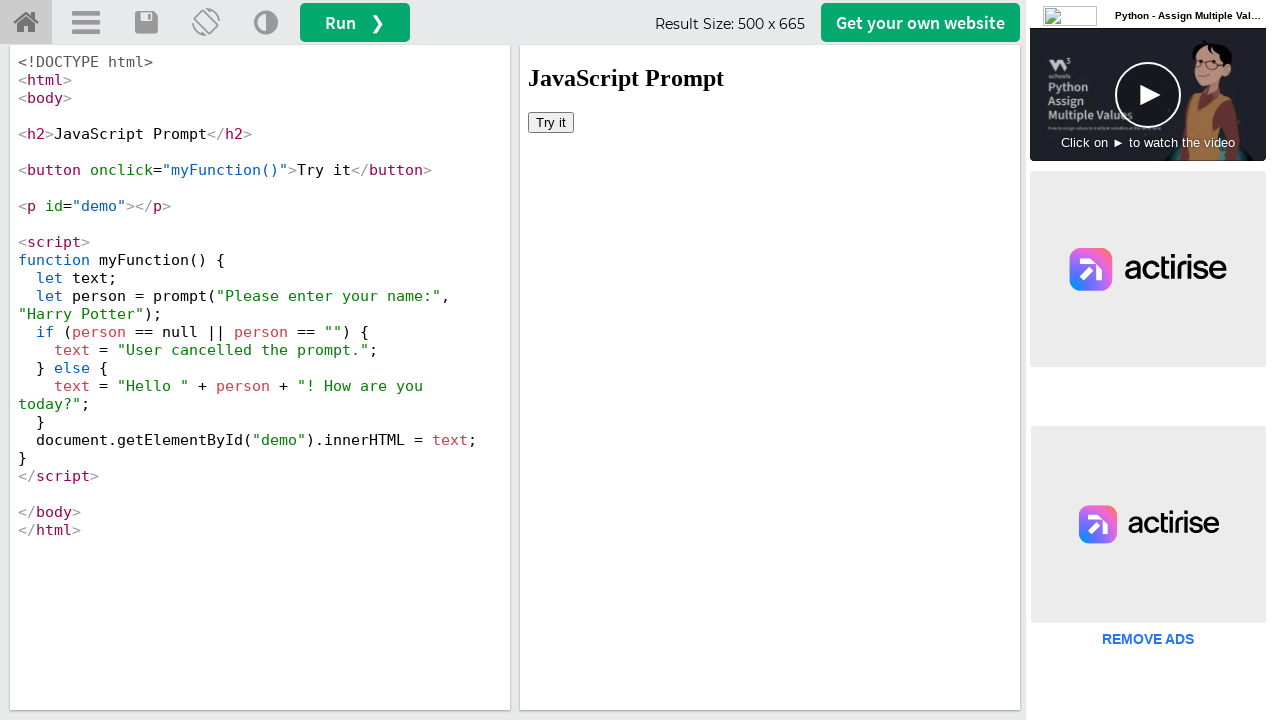

Clicked the 'Try it' button to trigger the JavaScript prompt at (551, 122) on iframe >> nth=0 >> internal:control=enter-frame >> xpath=//button[text()='Try it
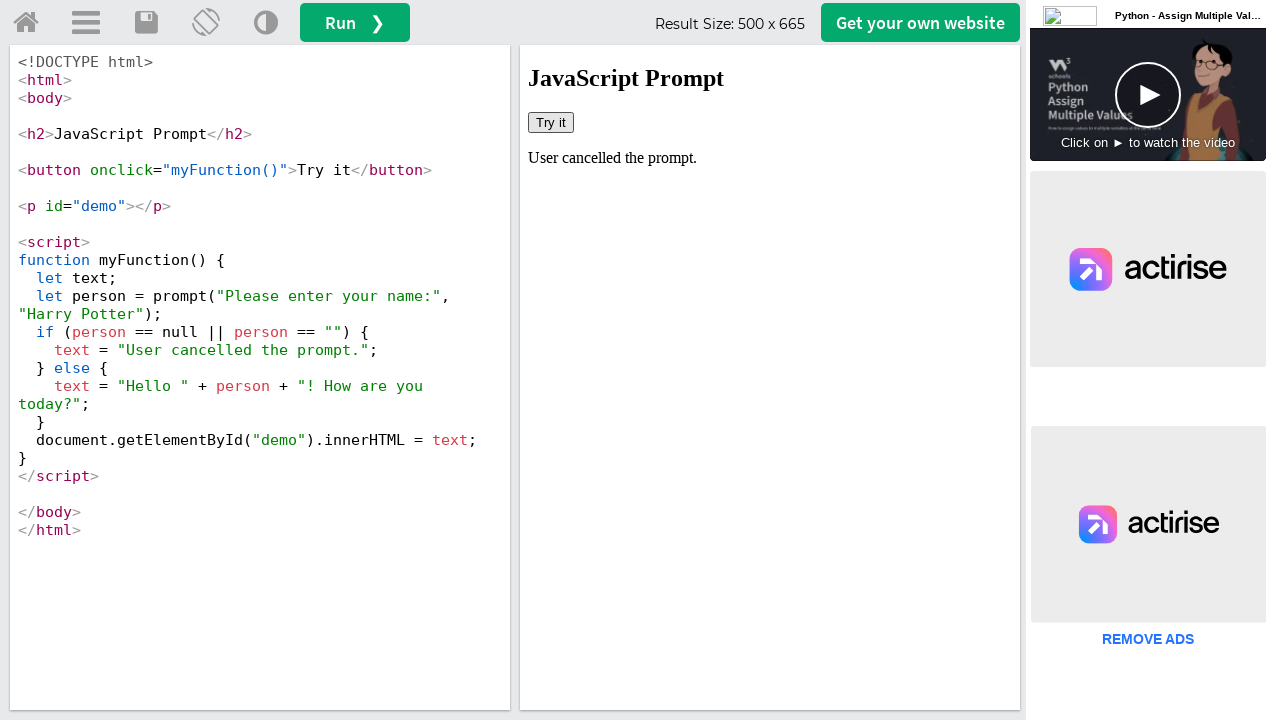

Set up dialog handler to accept prompt with text 'Ramesh'
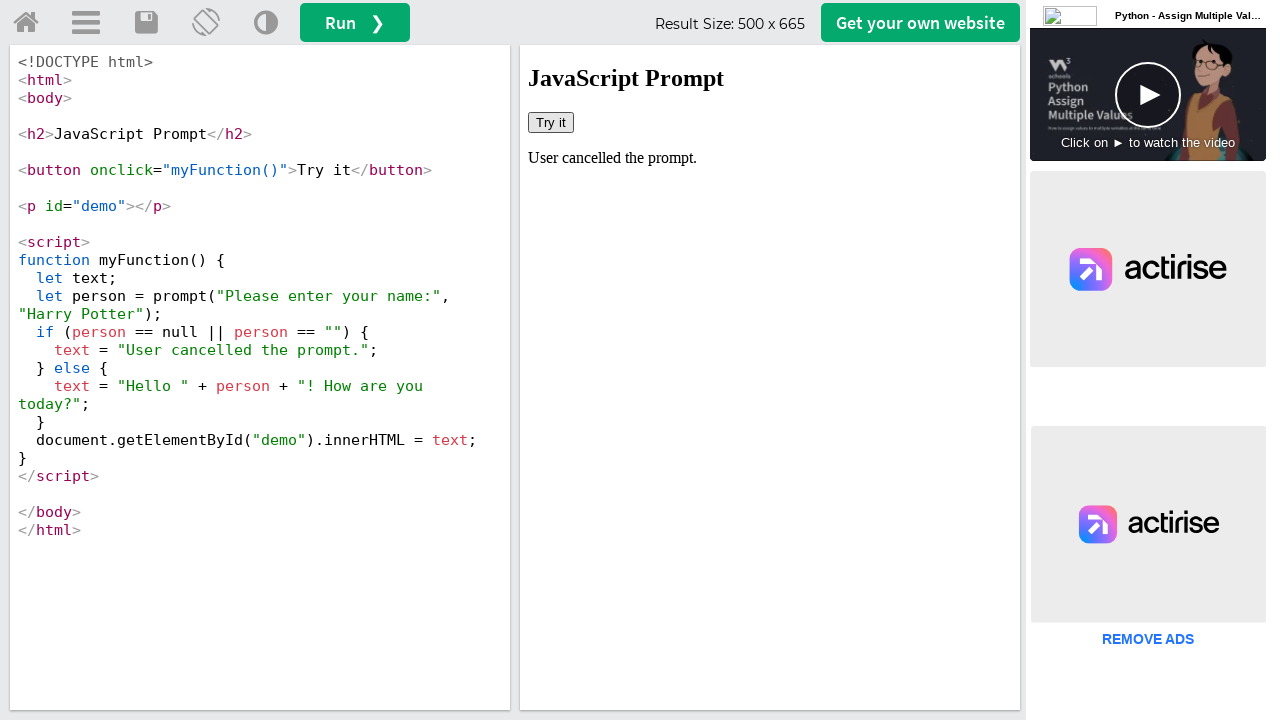

Retrieved demo text content to verify prompt result
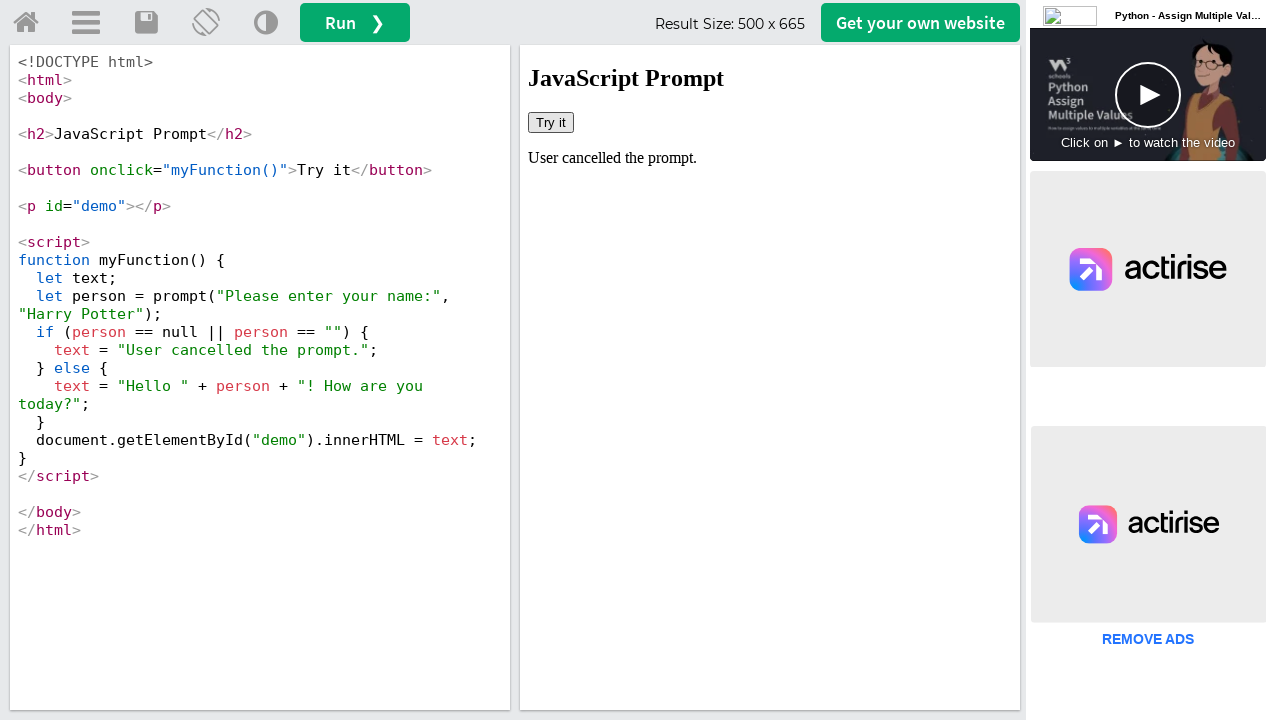

Verified that 'Ramesh' appears in demo text: False
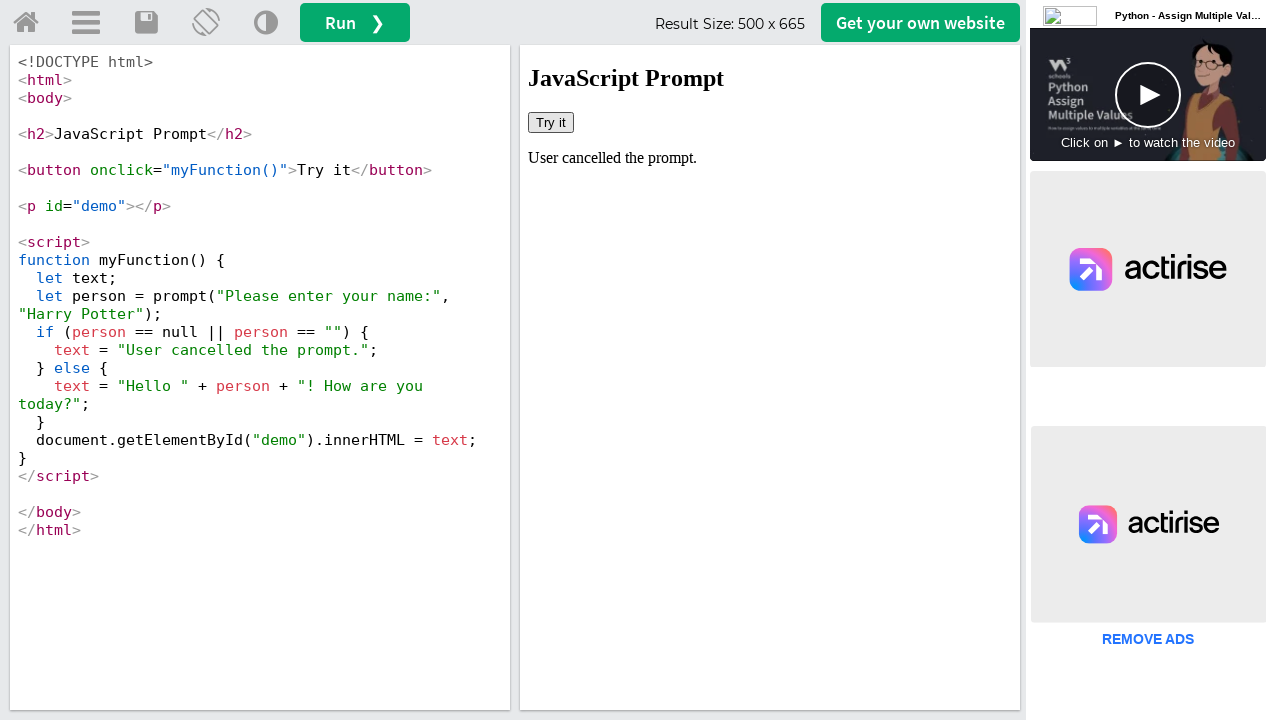

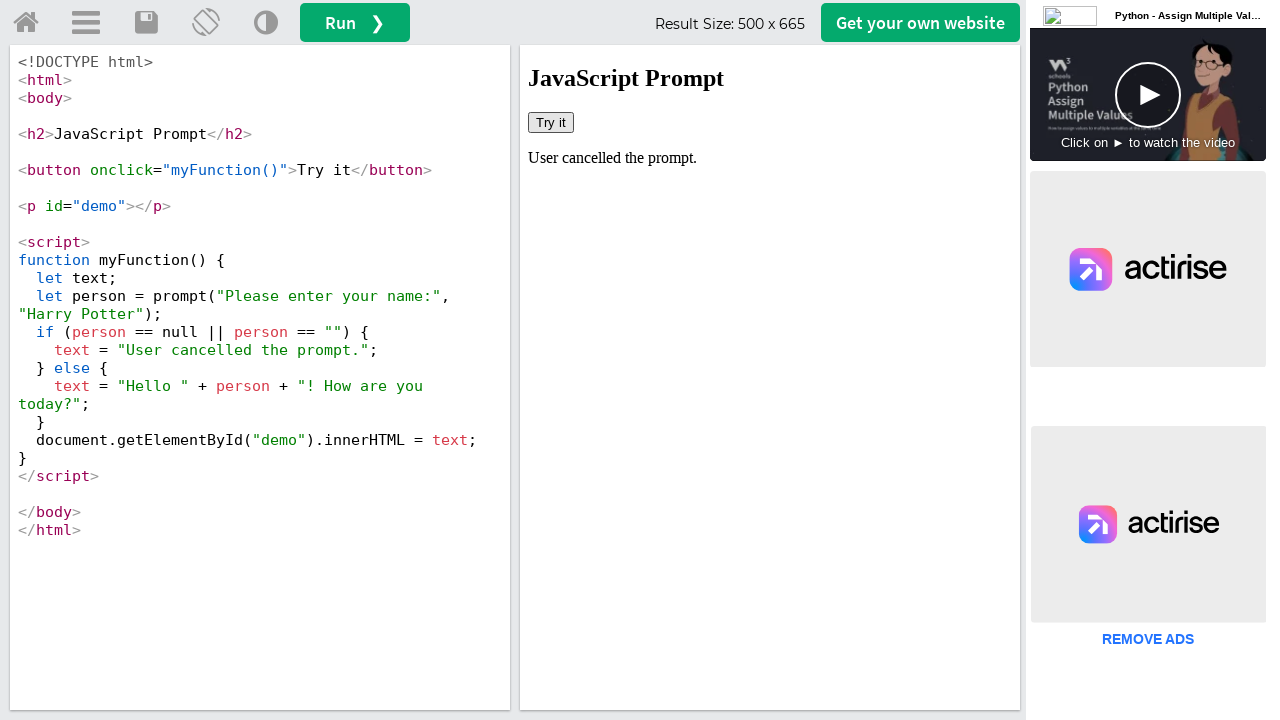